Navigates to DemoBlaze store and verifies that product listings with names and prices are displayed on the page

Starting URL: https://www.demoblaze.com/

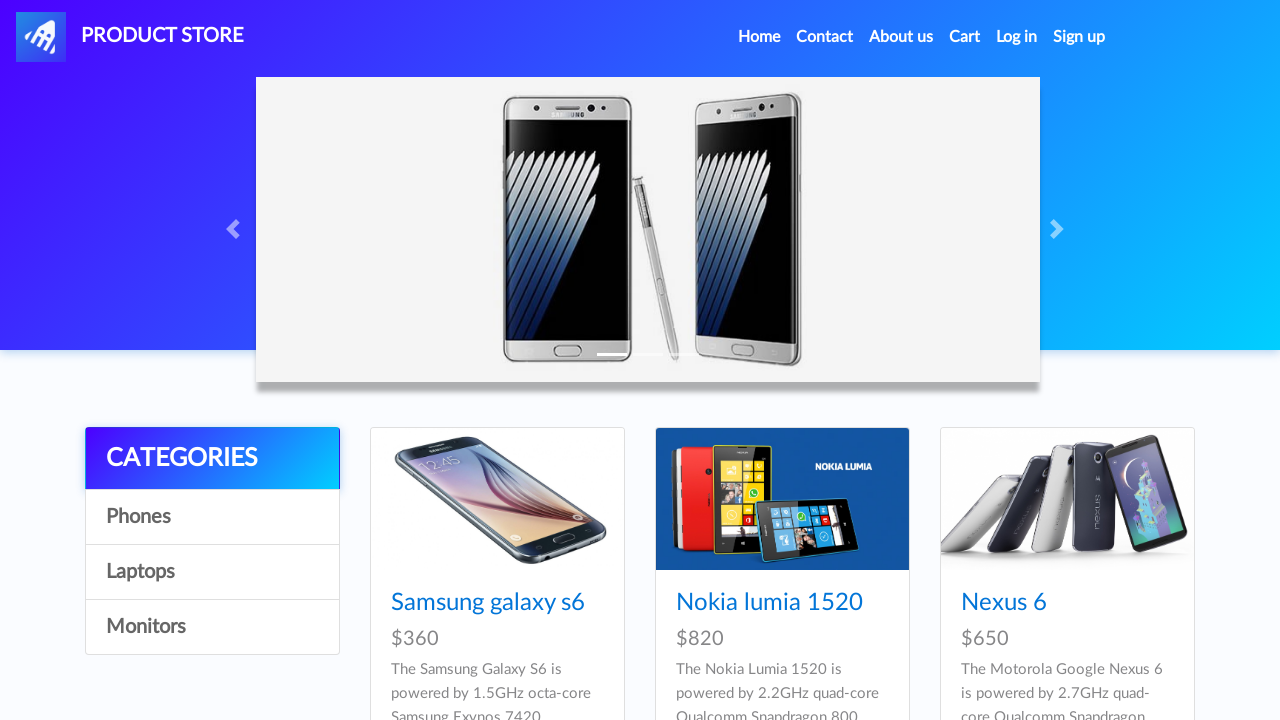

Navigated to DemoBlaze store homepage
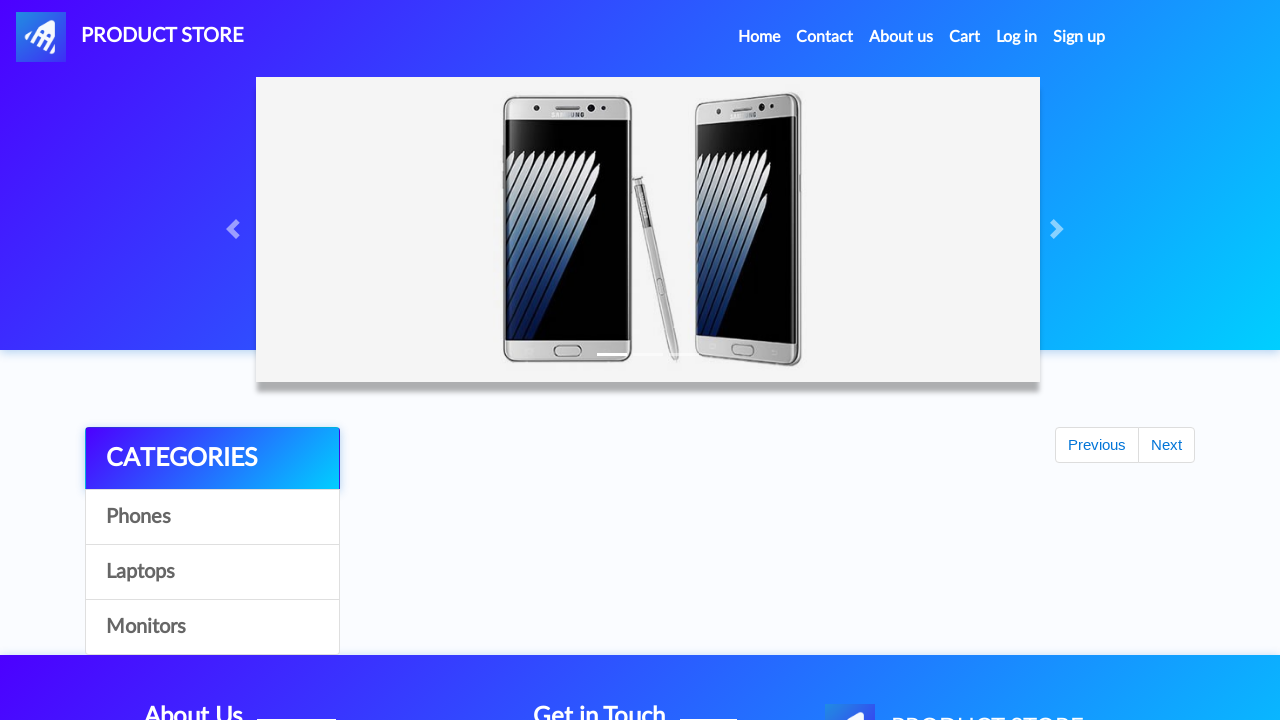

Product listings container loaded
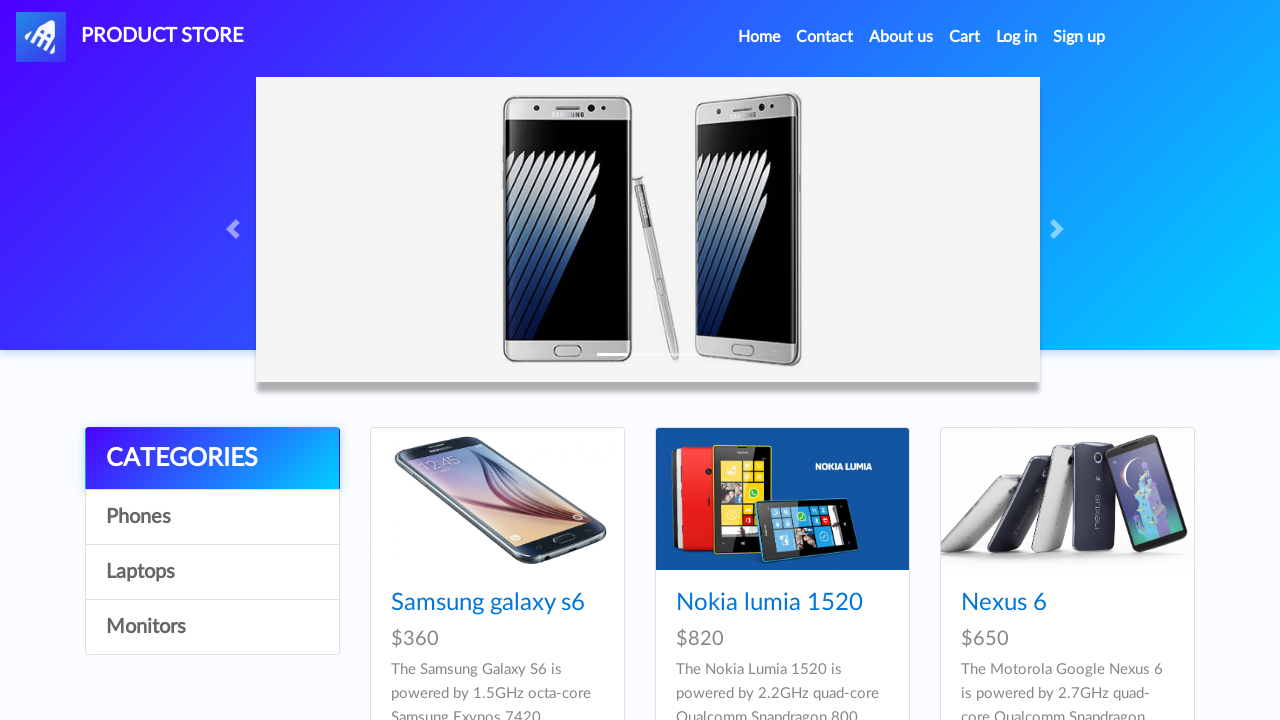

Product names verified as present on the page
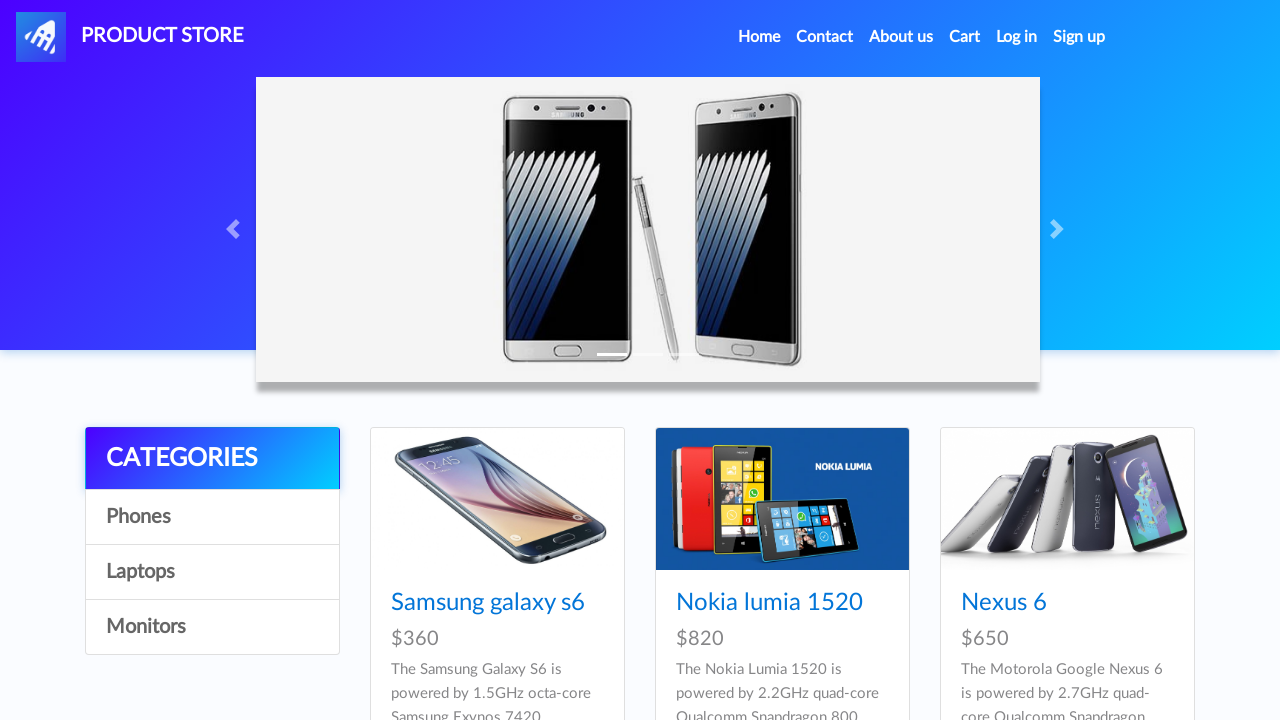

Product prices verified as present on the page
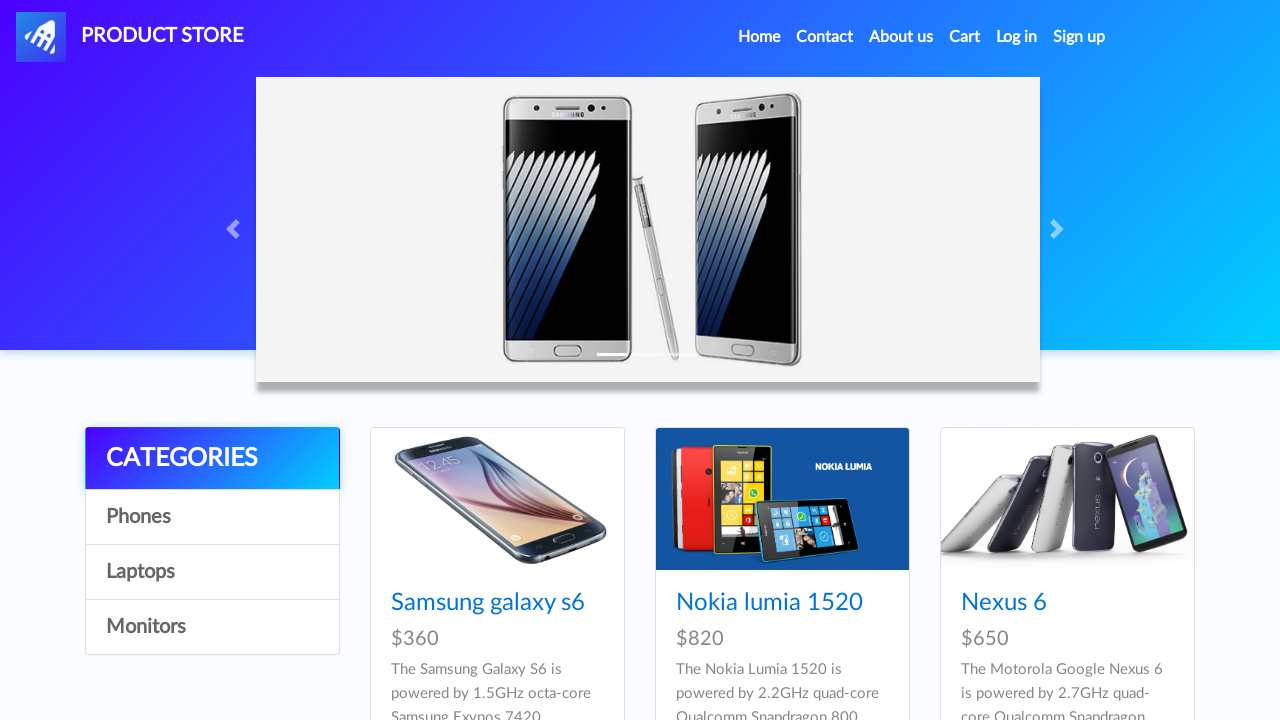

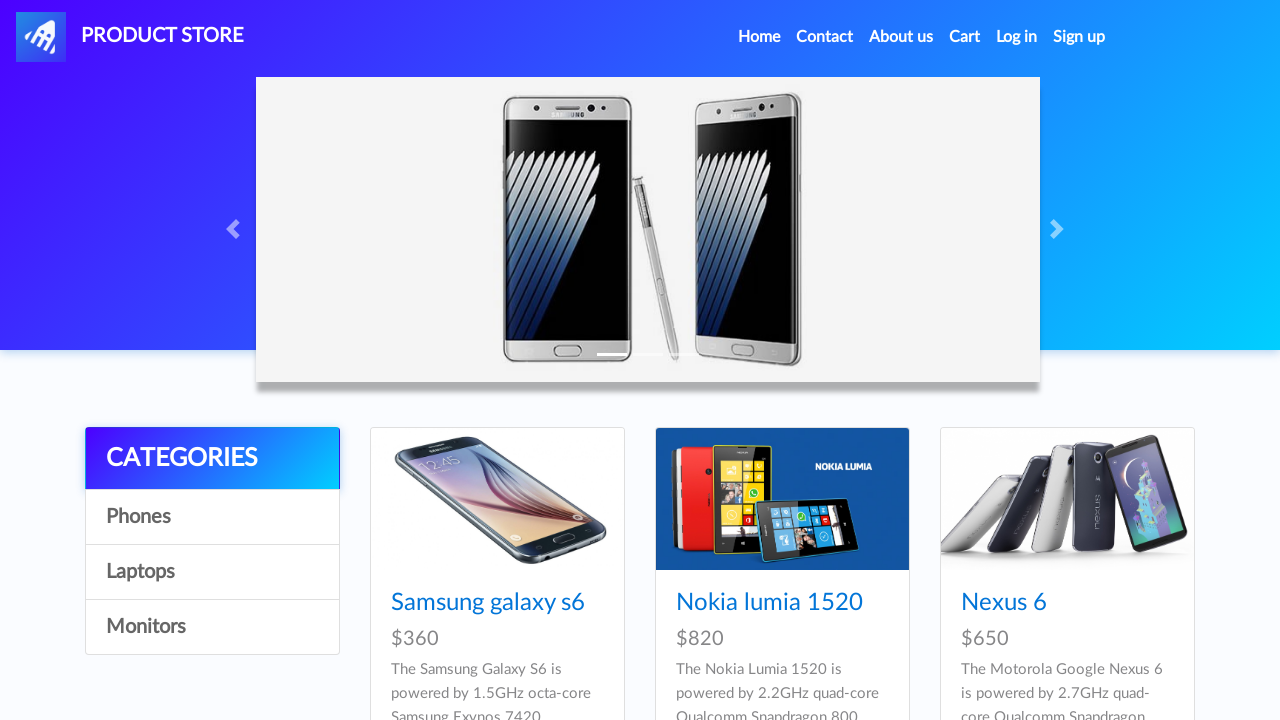